Tests clicking on "What's the Tomatometer" link in header and verifying navigation to the about page.

Starting URL: https://www.rottentomatoes.com/

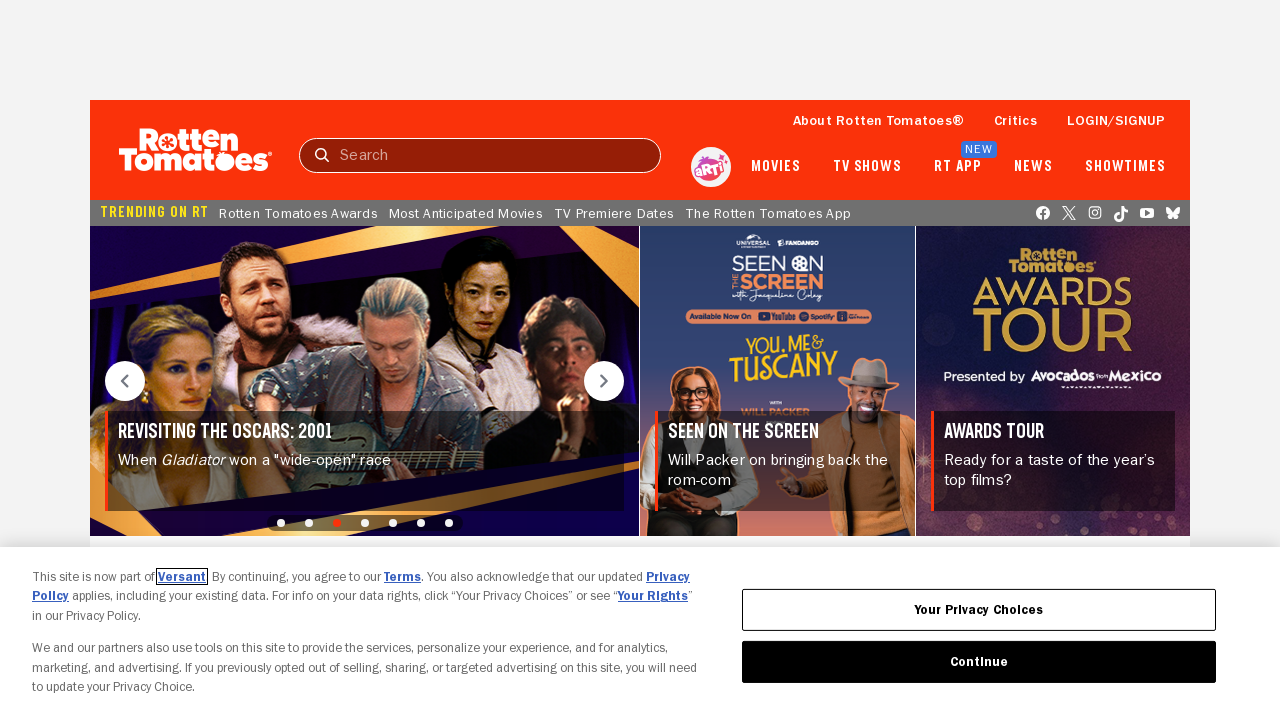

Clicked 'What's the Tomatometer' link in header at (878, 120) on [data-qa='header:link-whats-tmeter']
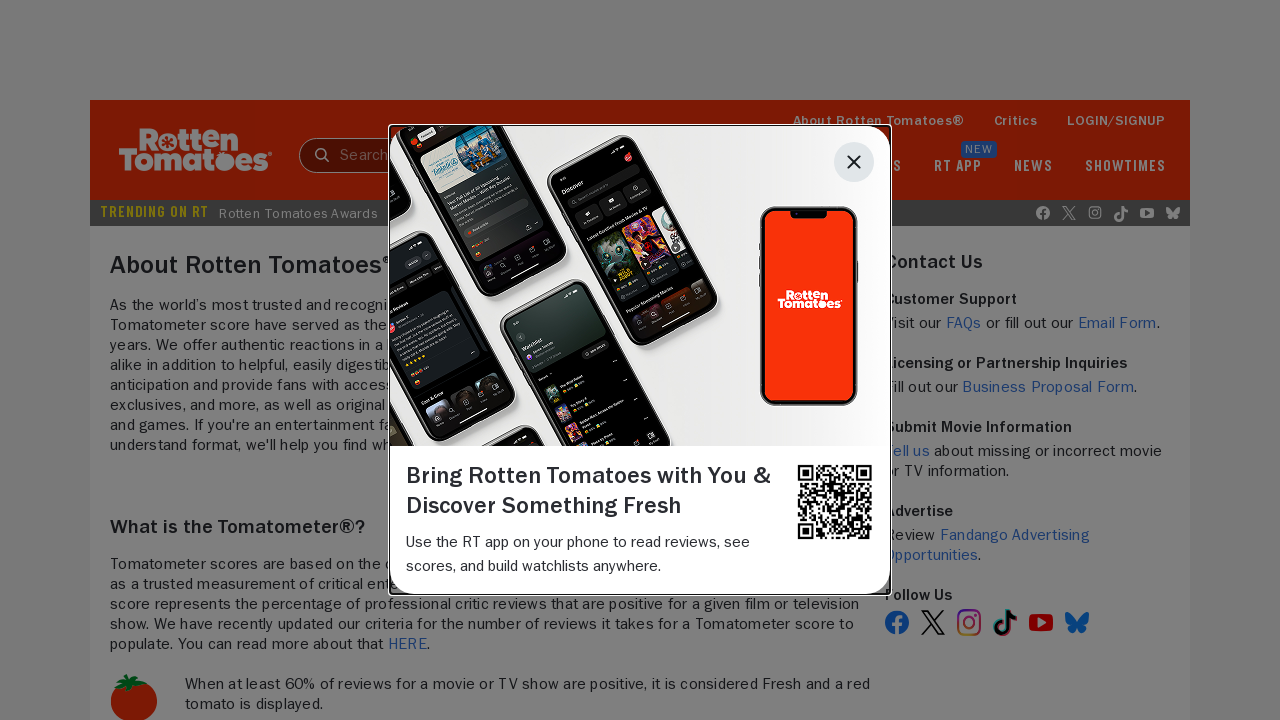

About page loaded and main content appeared
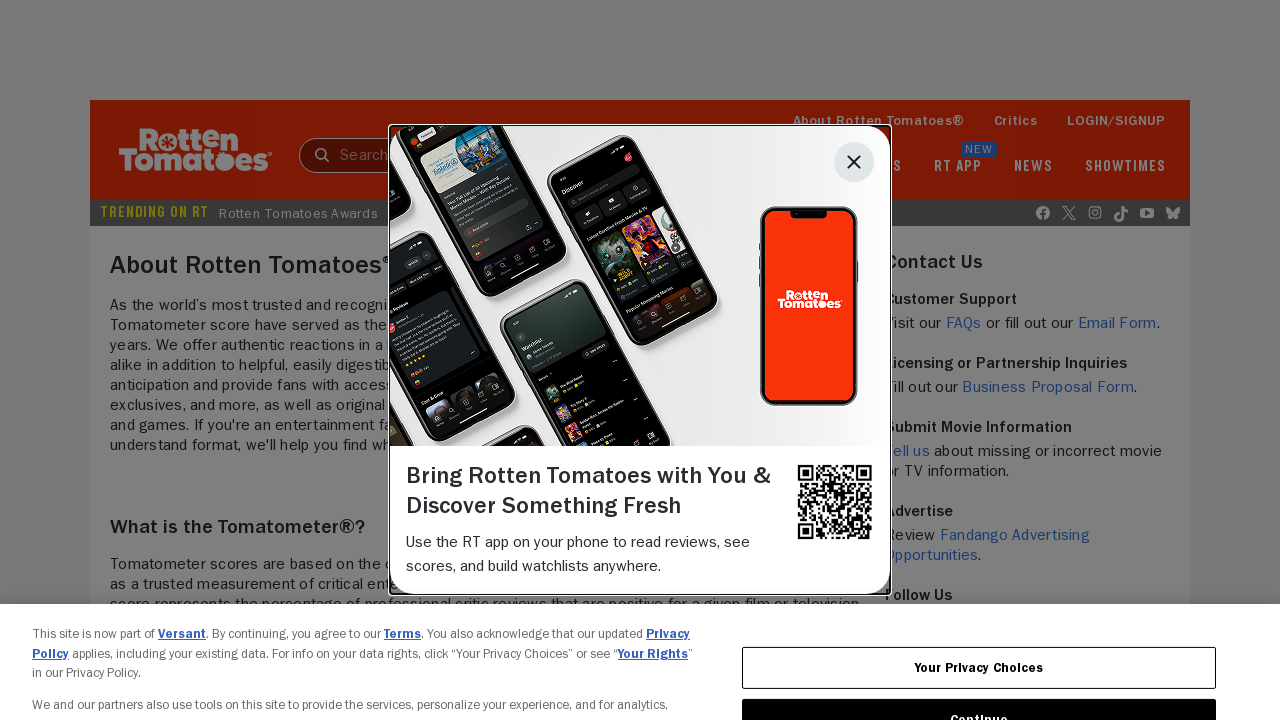

Verified tomatometer section is visible on about page
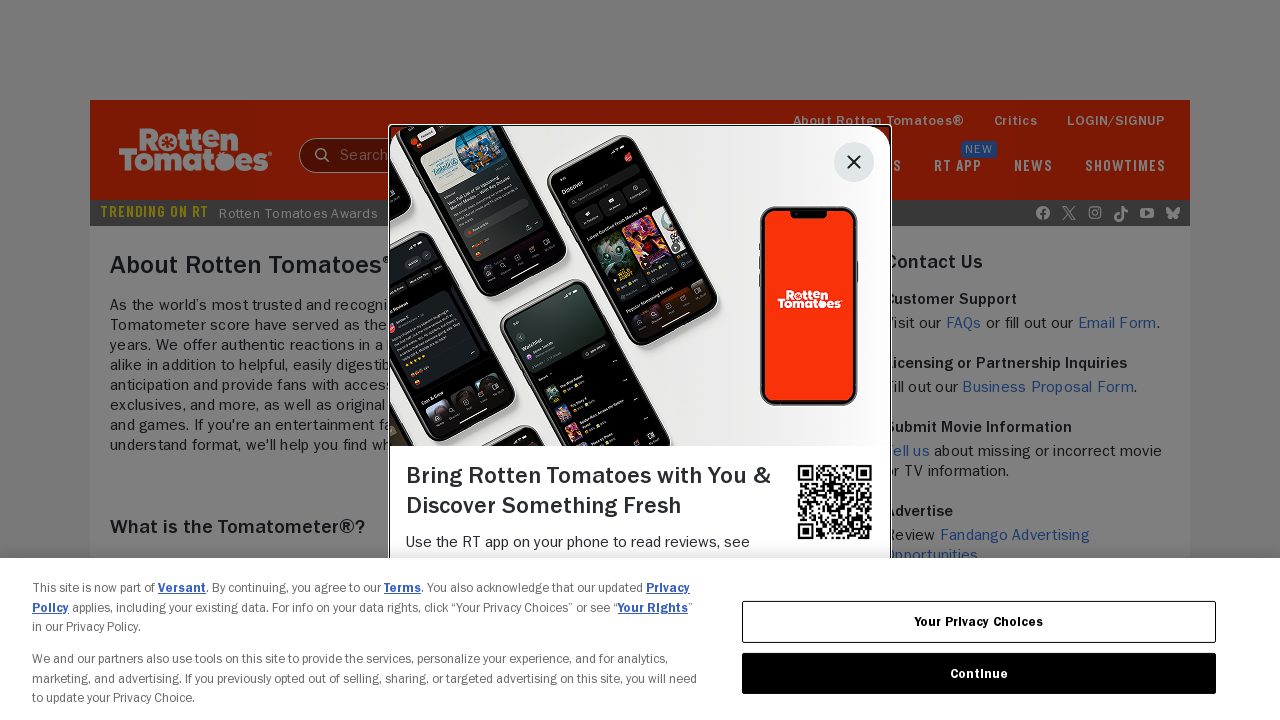

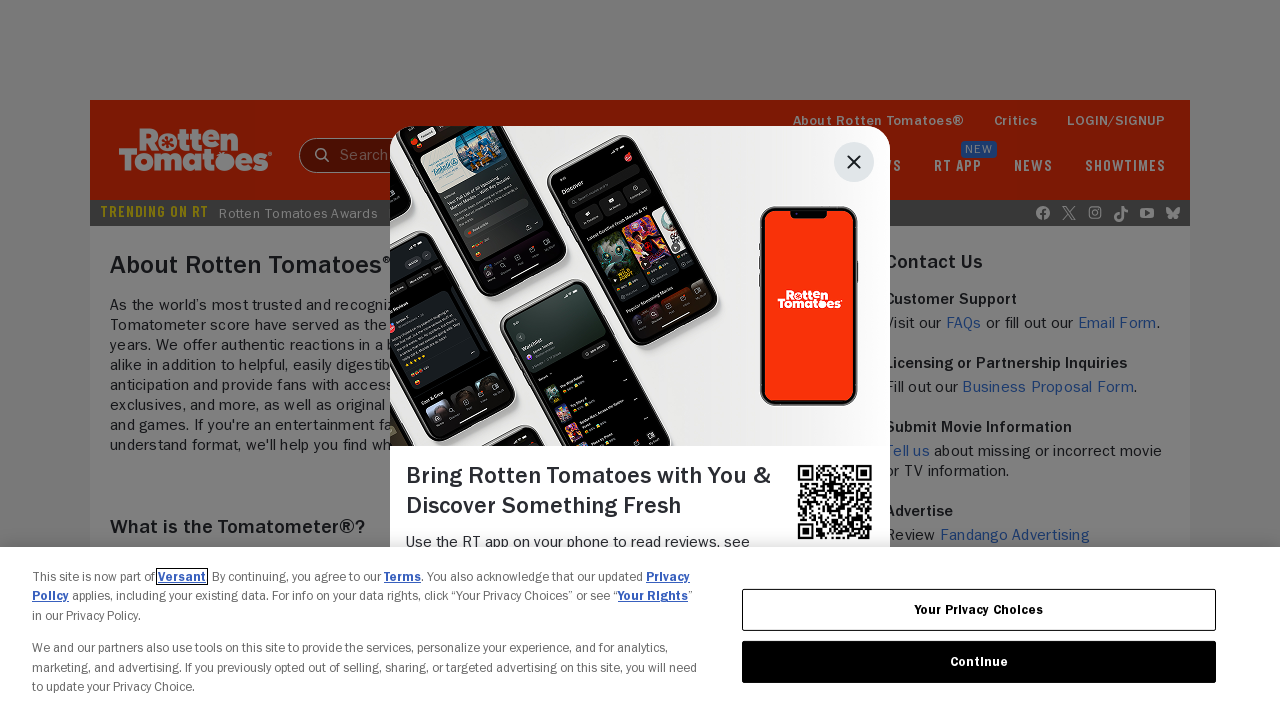